Tests clicking on the OrangeHRM company link from the login page, which navigates to an external page

Starting URL: https://opensource-demo.orangehrmlive.com/web/index.php/auth/login

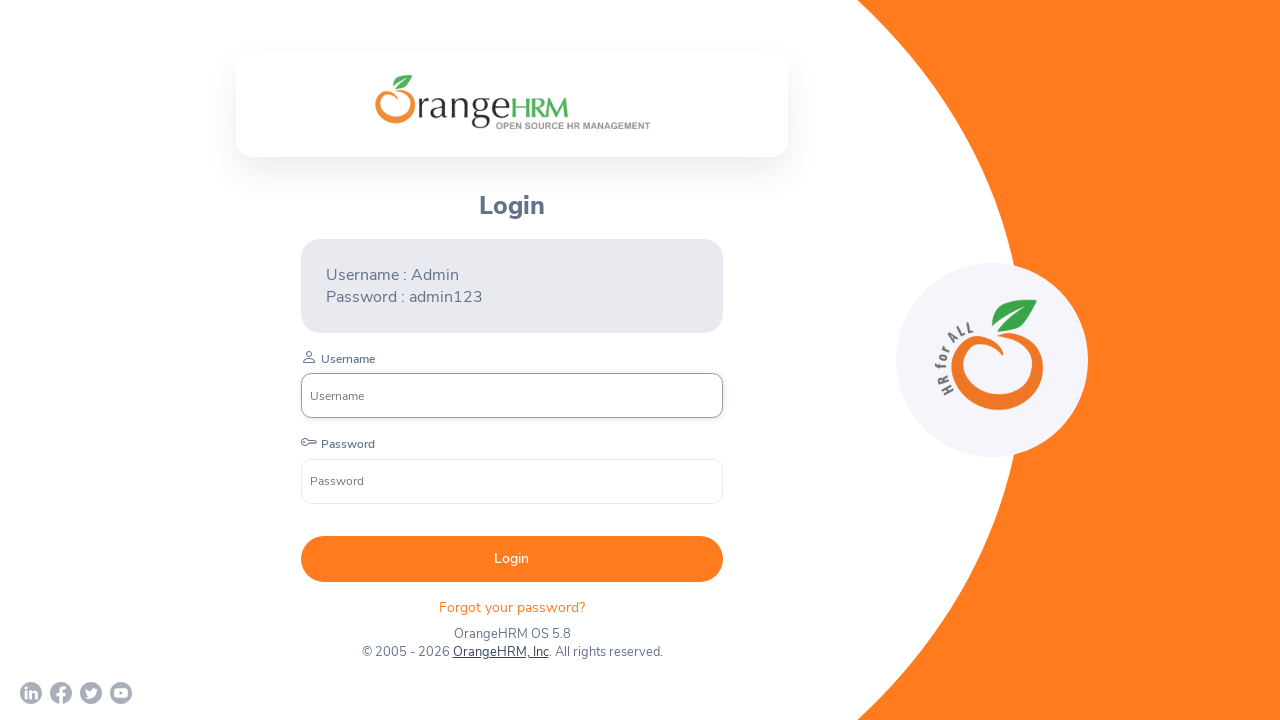

Waited for page to load (networkidle)
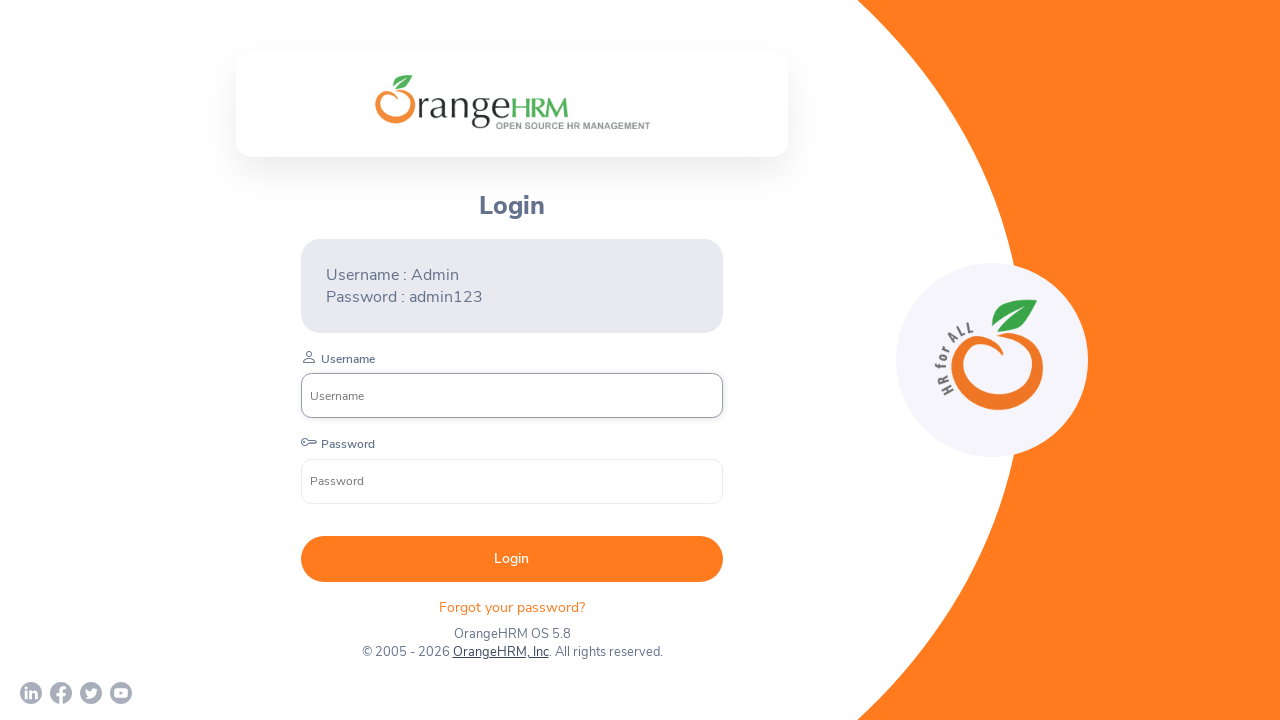

Clicked on OrangeHRM, Inc company link from login page at (500, 652) on xpath=//a[normalize-space()='OrangeHRM, Inc']
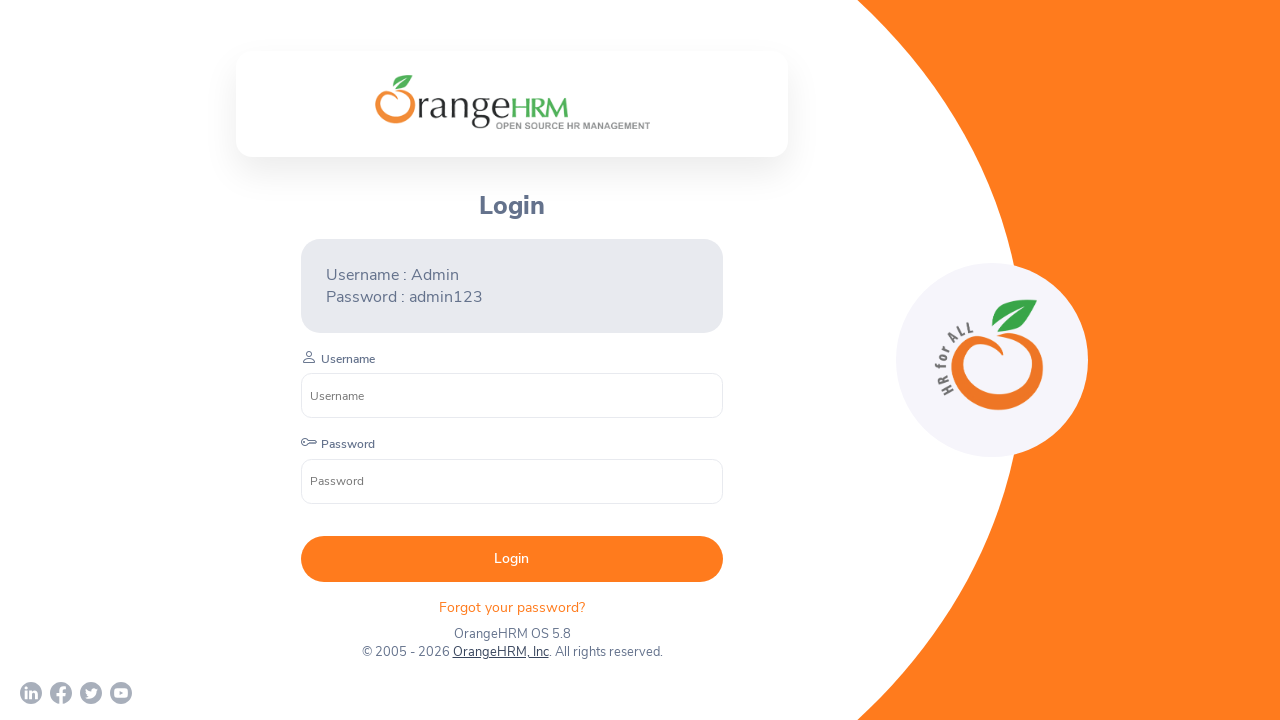

Waited for navigation to external page to complete
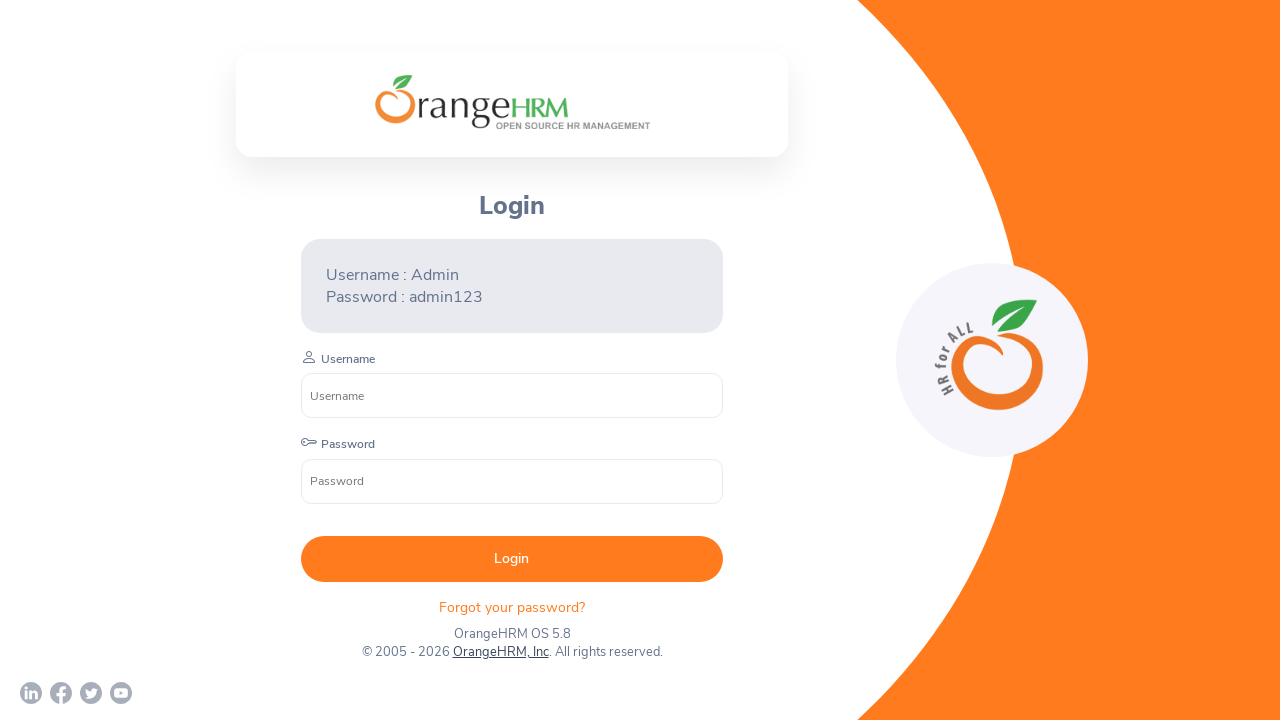

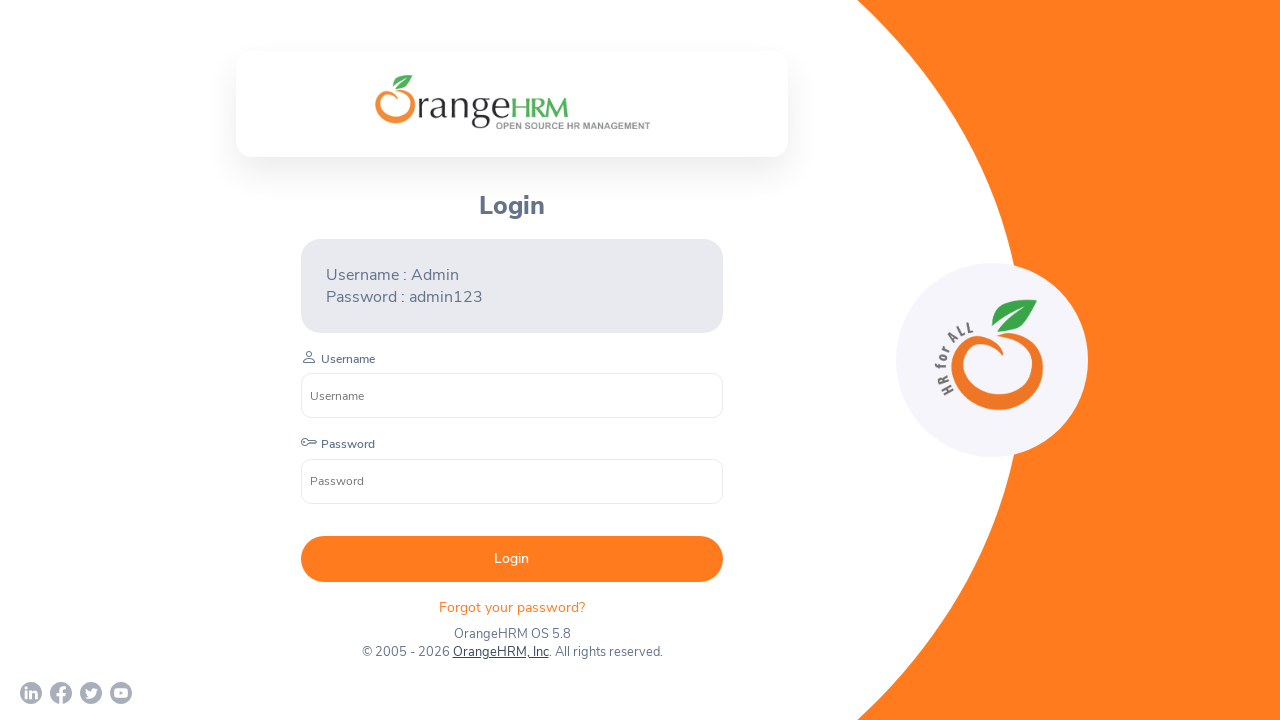